Tests drag and drop functionality by dragging three colored circles (red, green, blue) to a target area

Starting URL: https://practice.expandtesting.com/drag-and-drop-circles

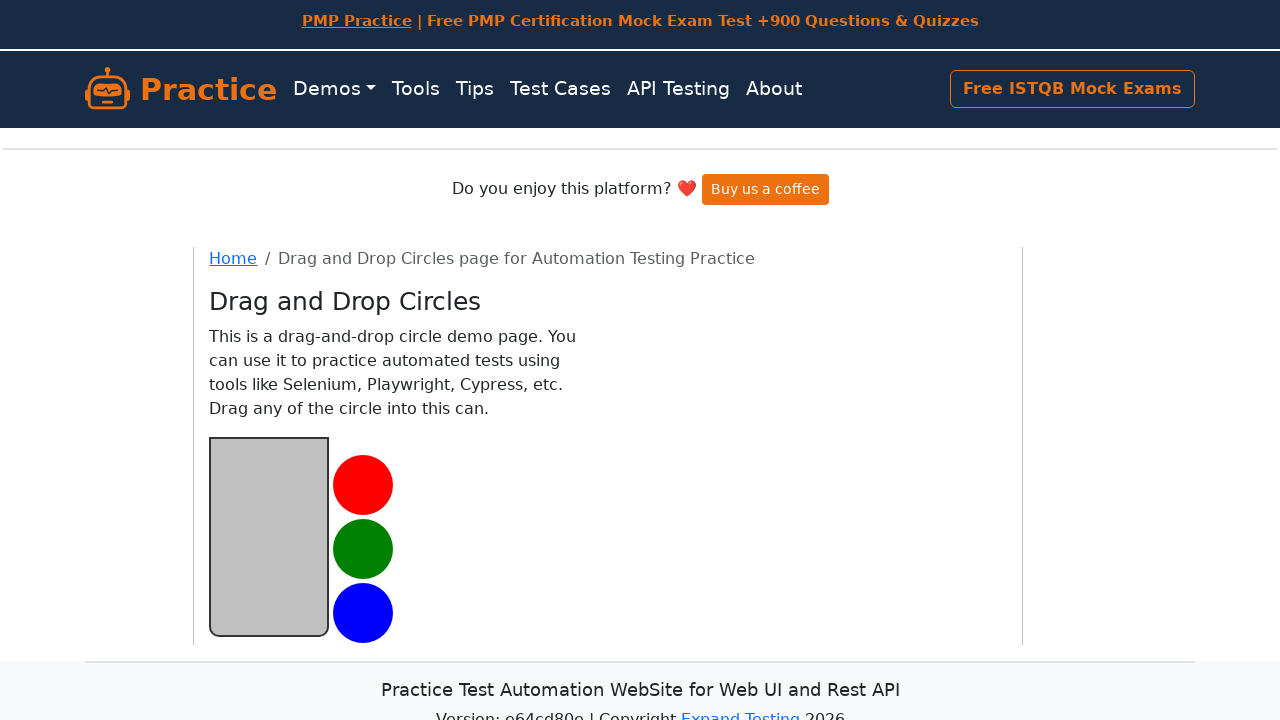

Dragged red circle to target area at (269, 536)
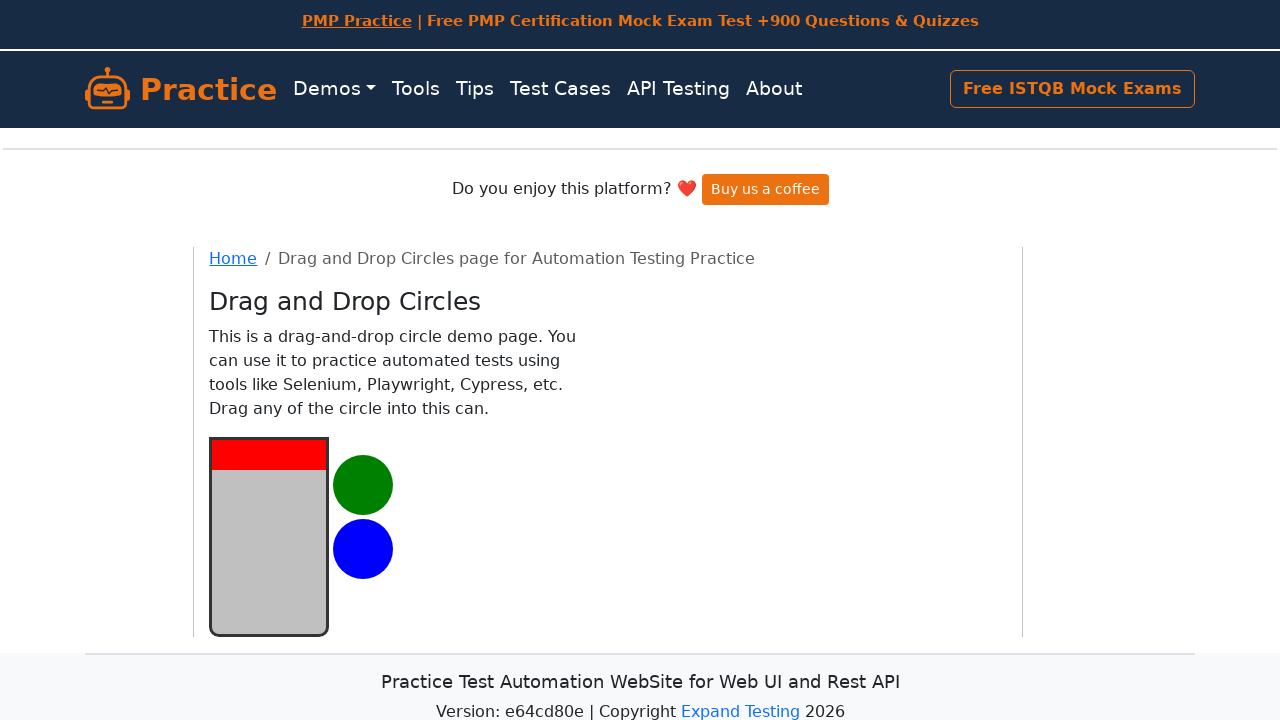

Dragged green circle to target area at (269, 536)
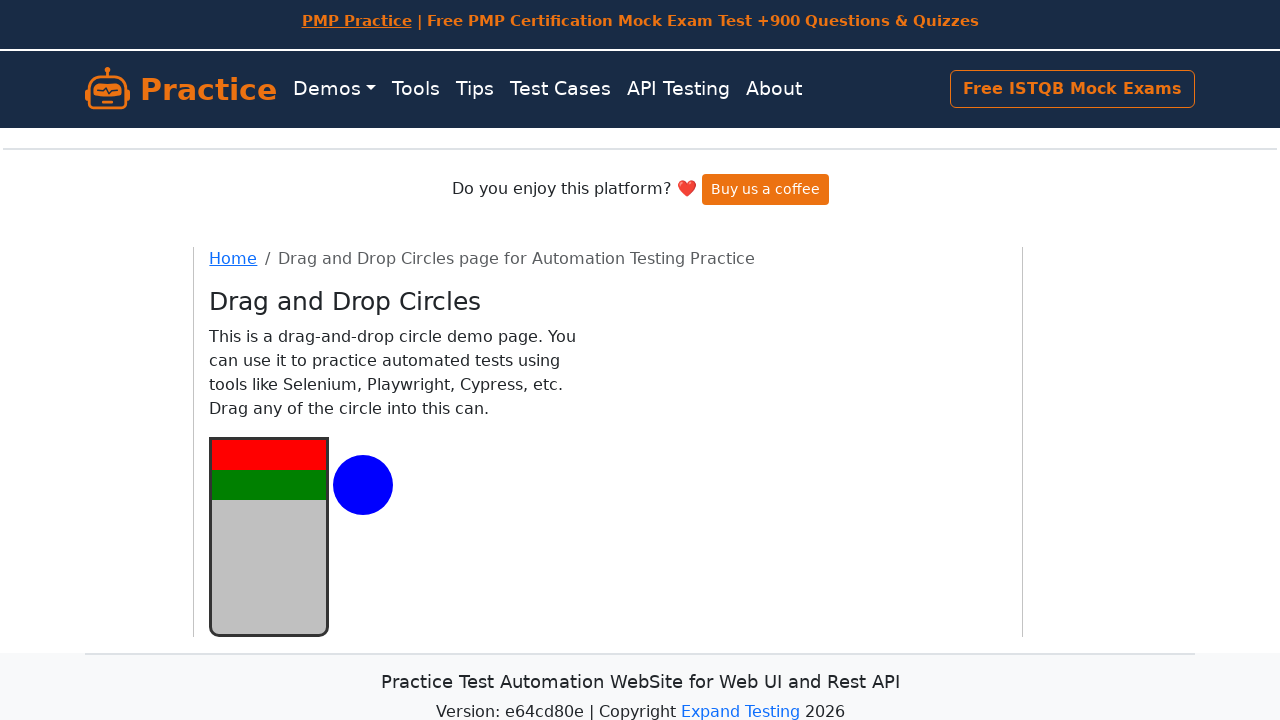

Dragged blue circle to target area at (269, 536)
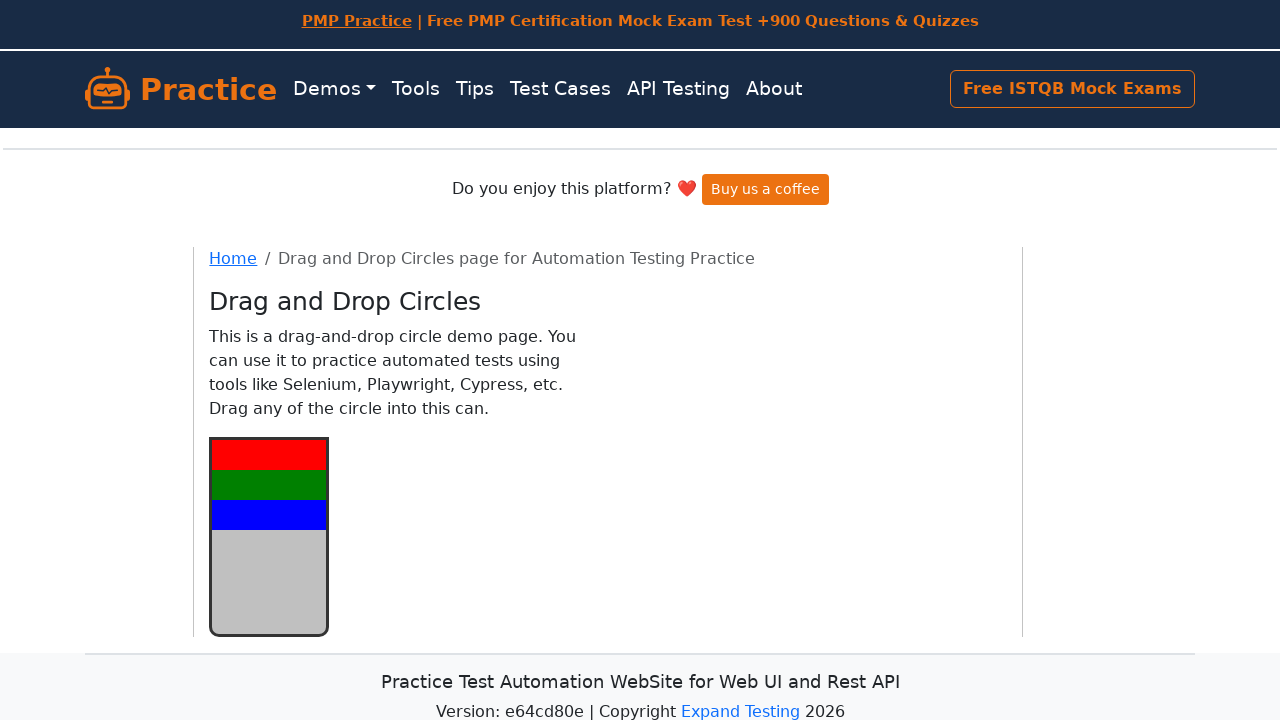

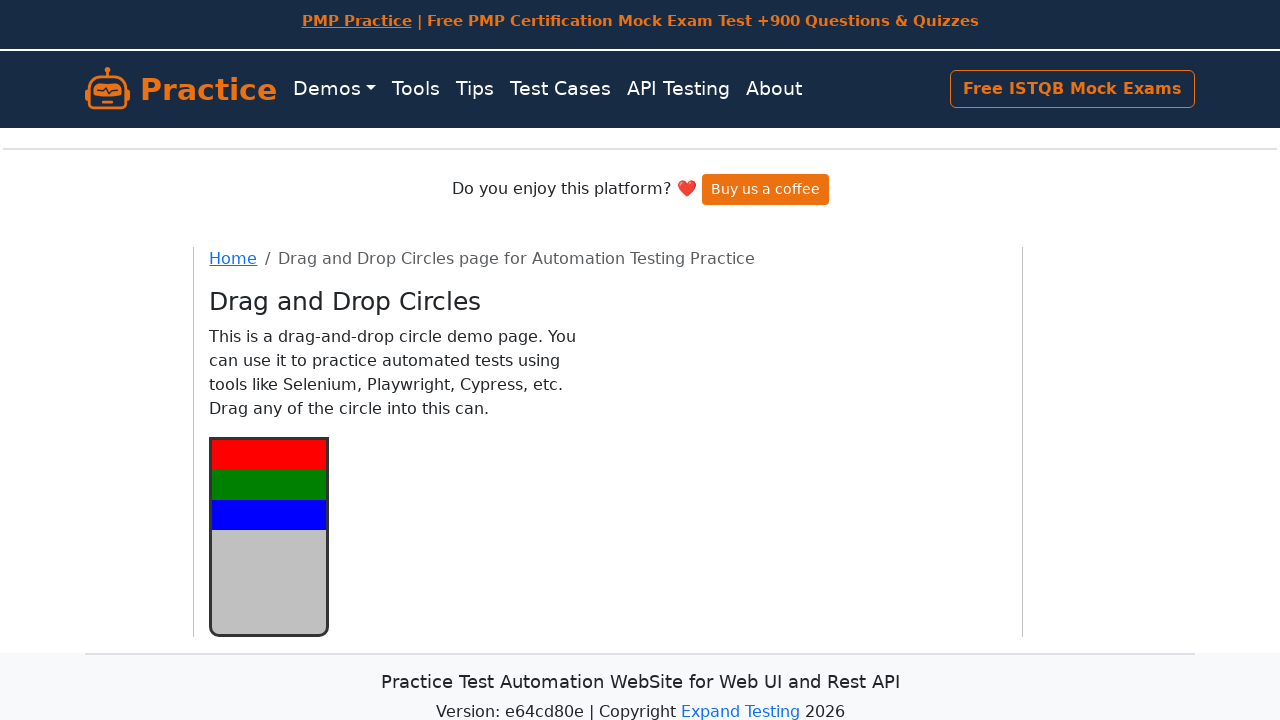